Tests confirm dialog by dismissing it and verifying the cancel result text

Starting URL: https://demoqa.com/alerts

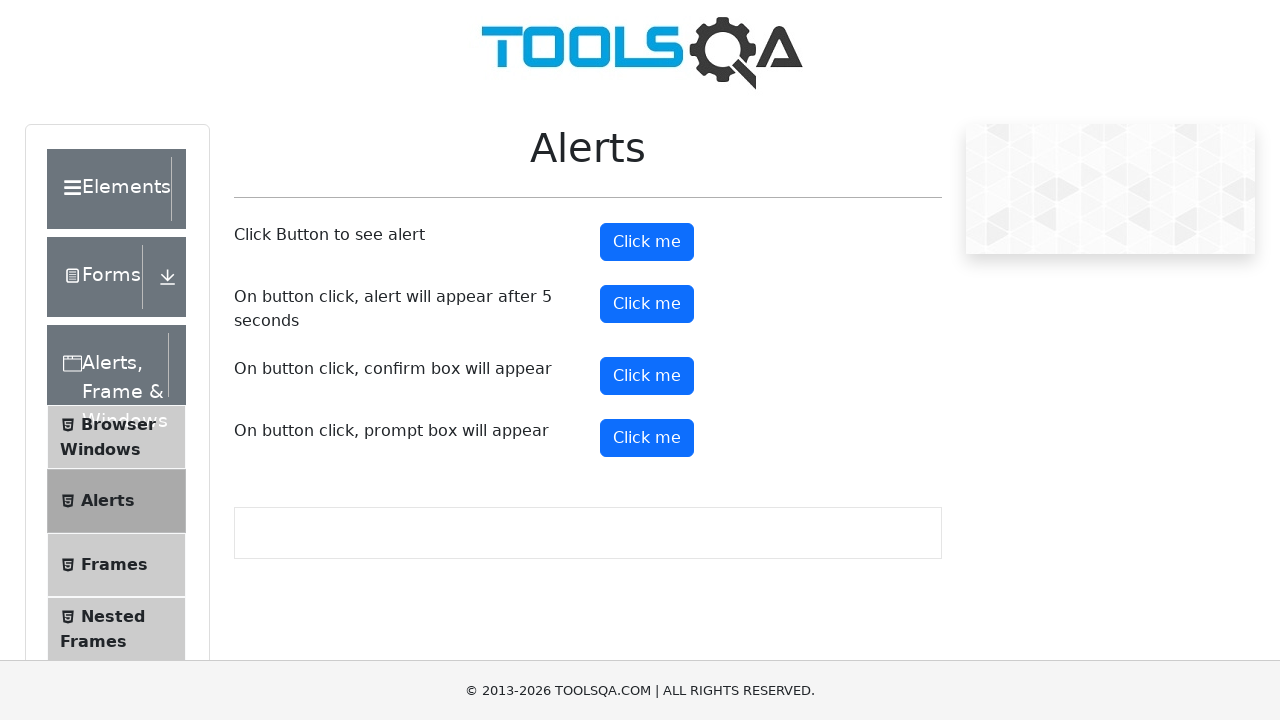

Set up dialog handler to dismiss confirm dialogs
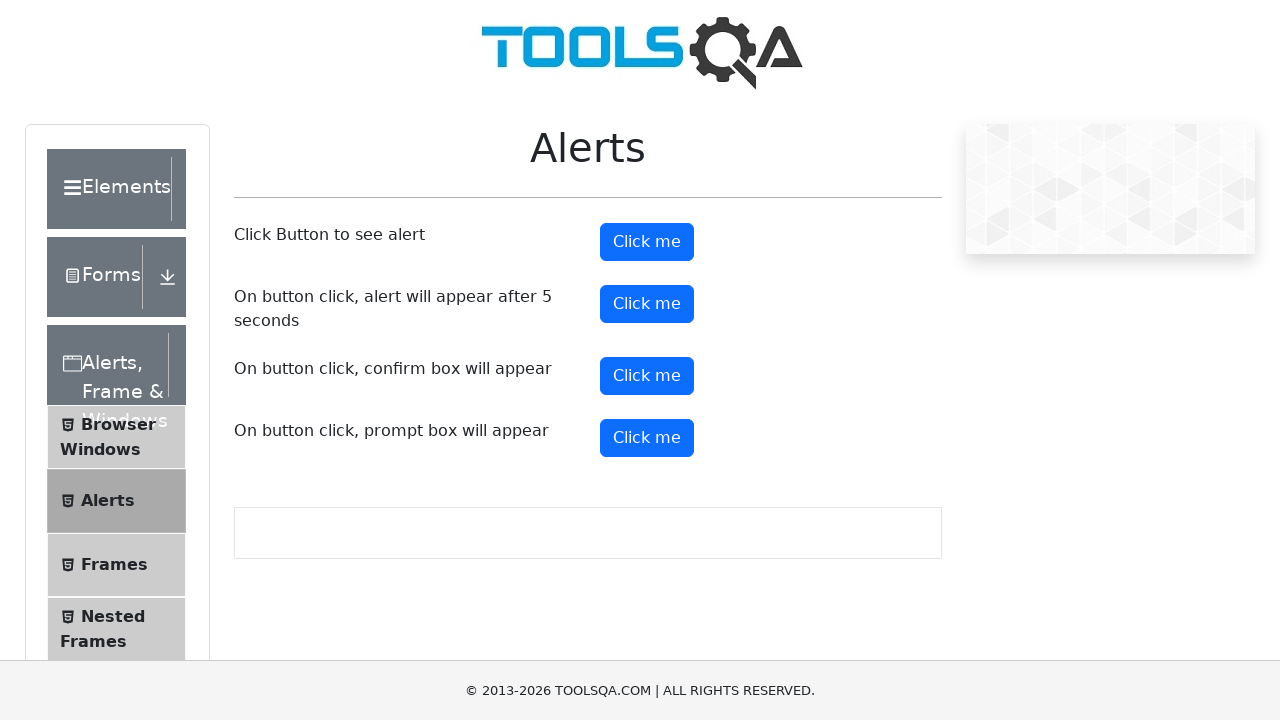

Clicked confirm button to trigger confirm dialog at (647, 376) on #confirmButton
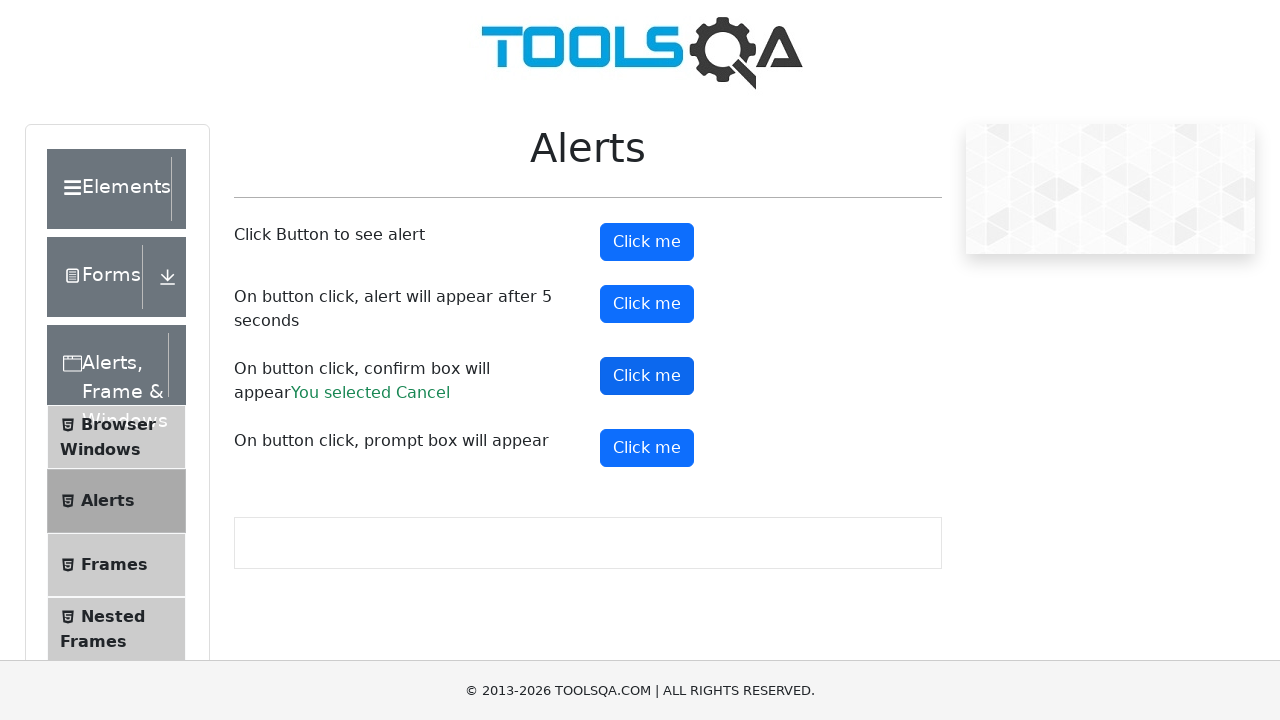

Retrieved result text from confirm dialog
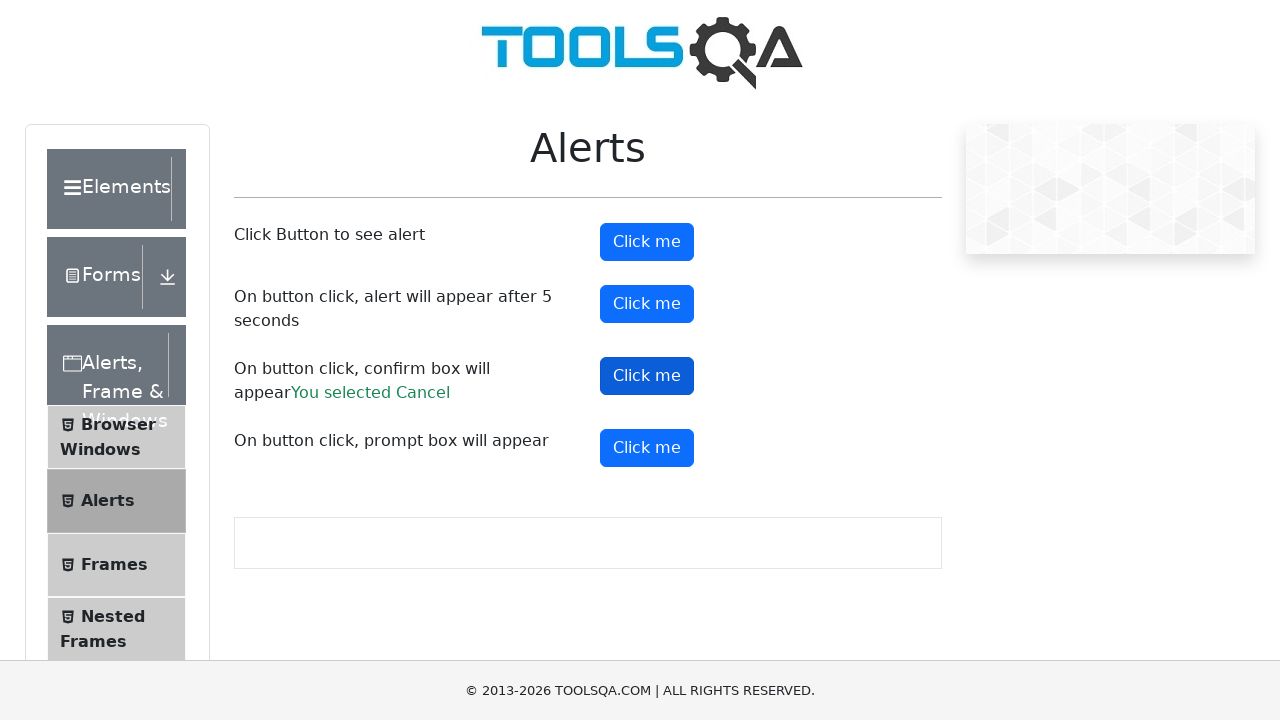

Verified result text is 'You selected Cancel' after dismissing dialog
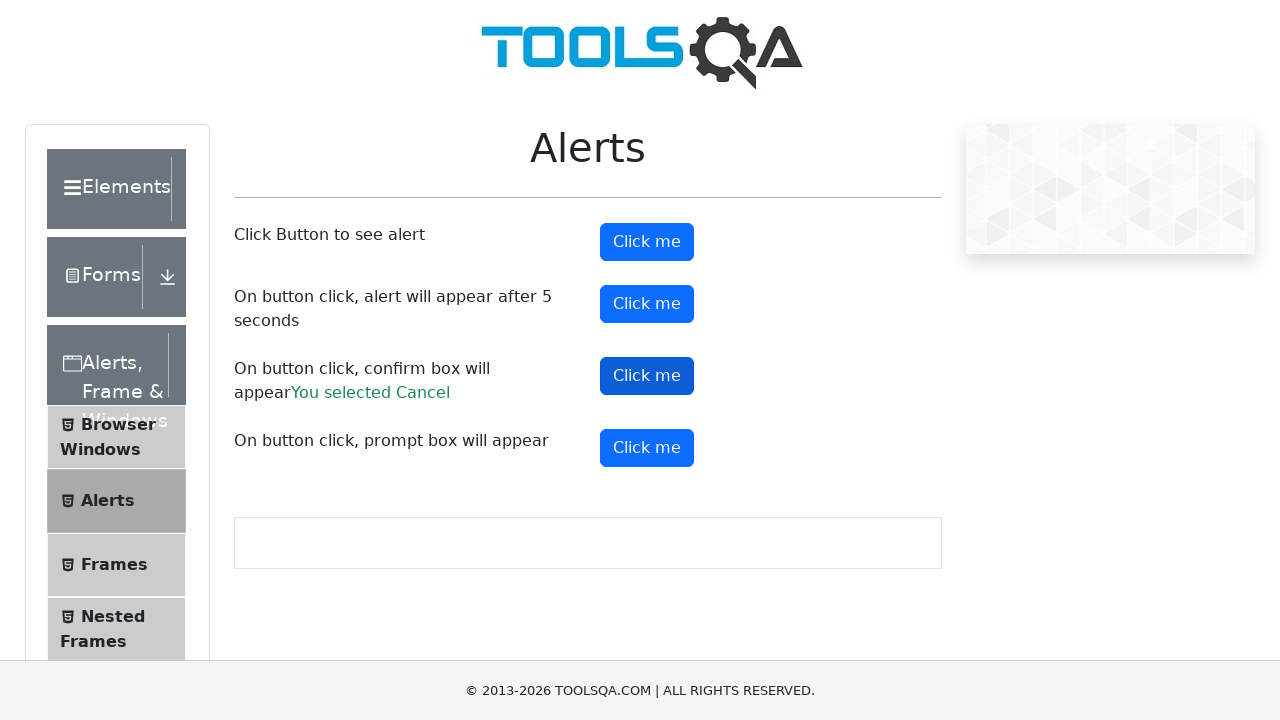

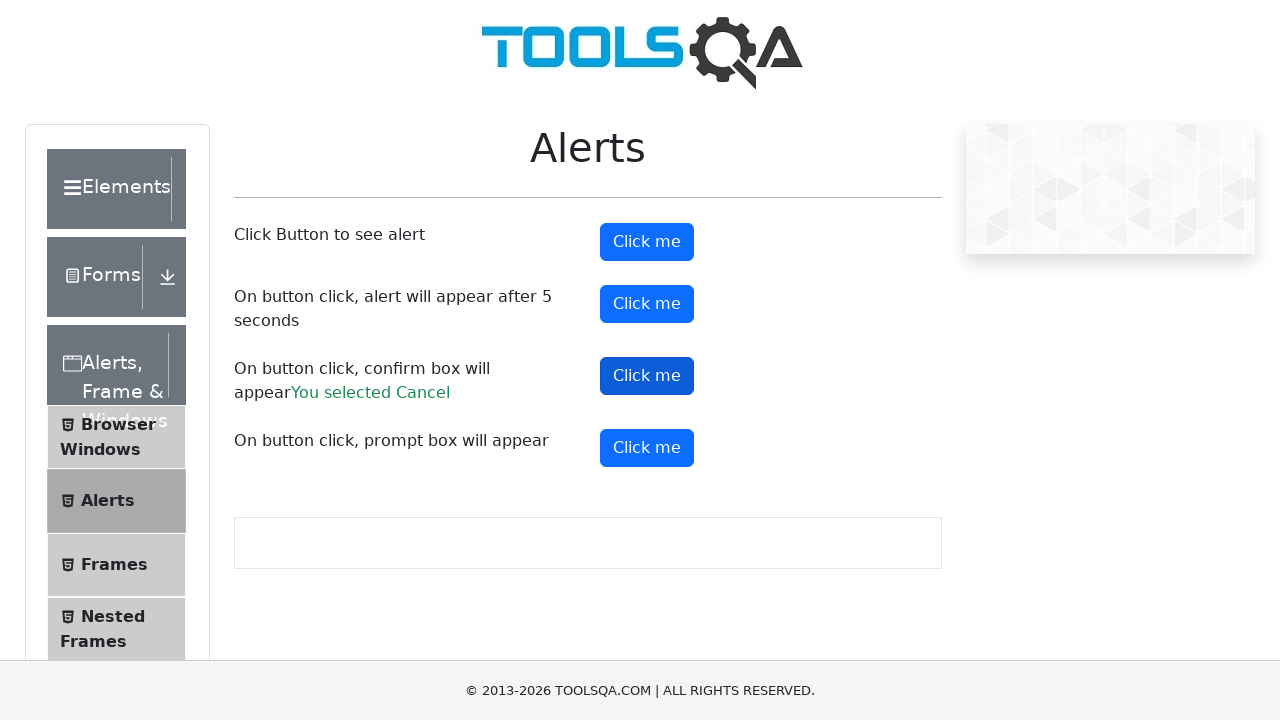